Tests page scrolling functionality by navigating to jqueryui.com and scrolling down 400 pixels vertically using JavaScript execution.

Starting URL: http://jqueryui.com

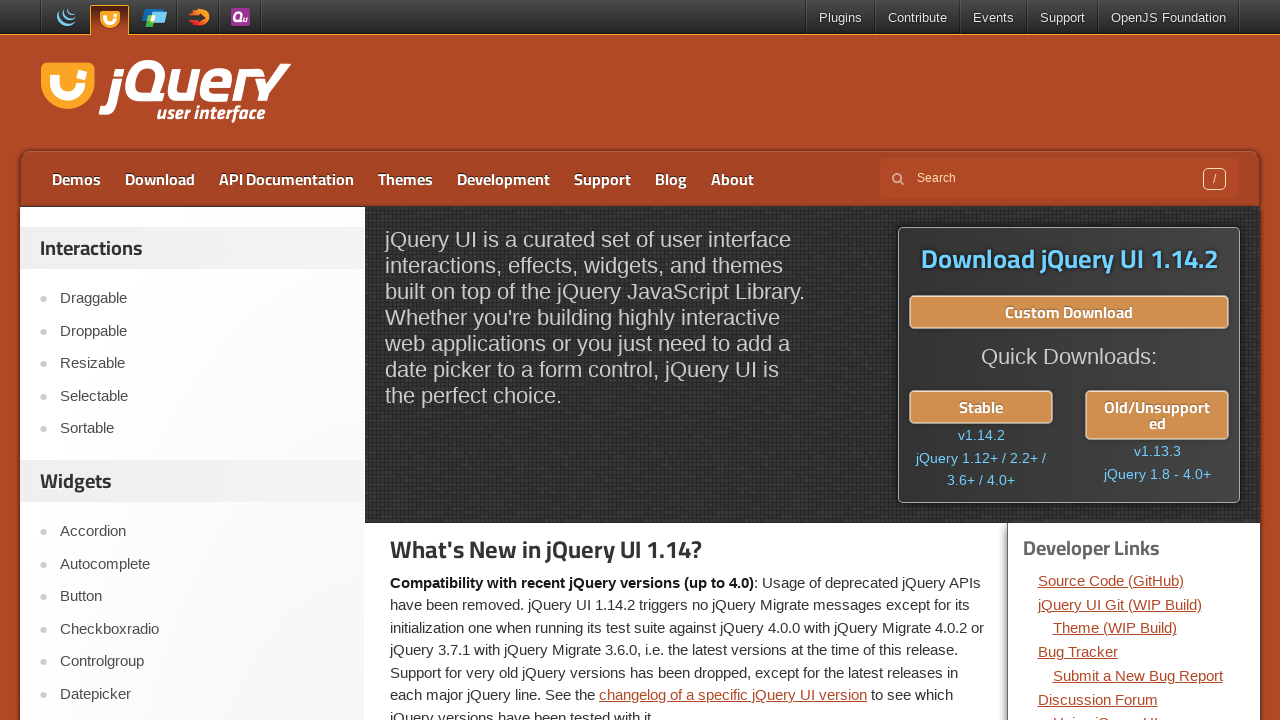

Navigated to http://jqueryui.com
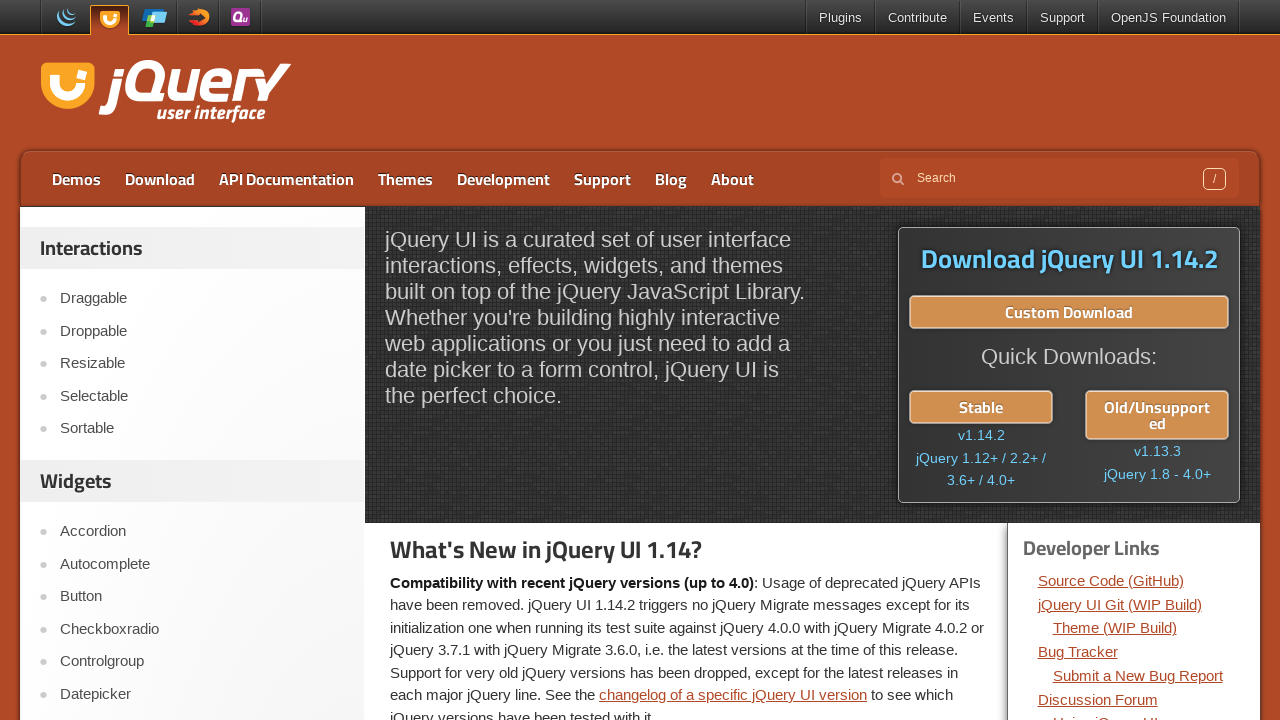

Scrolled page down 400 pixels vertically
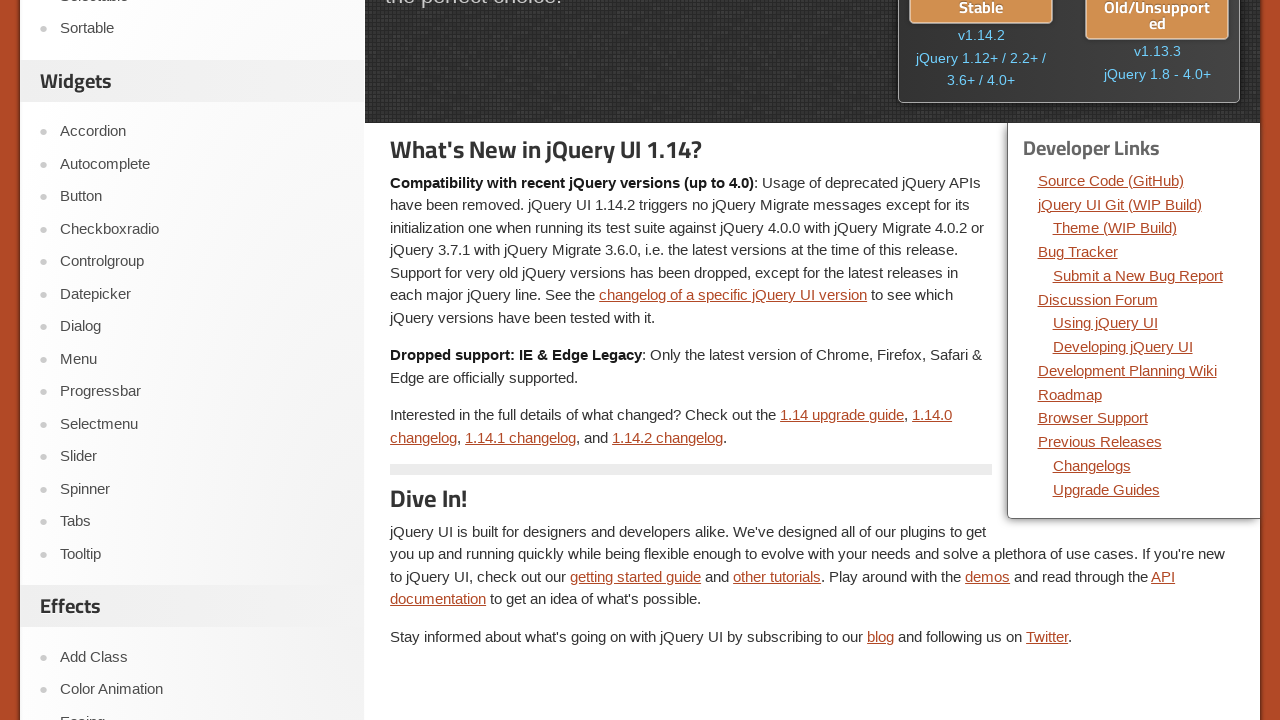

Waited 1000ms to observe scroll effect
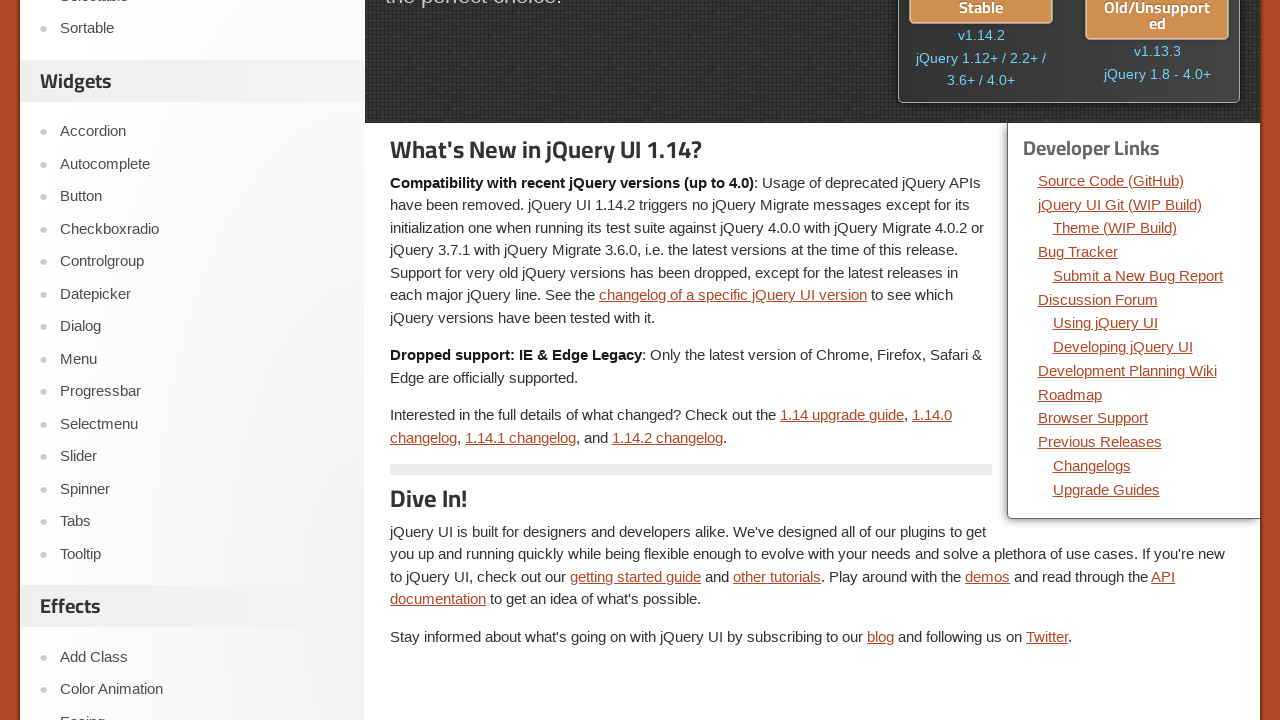

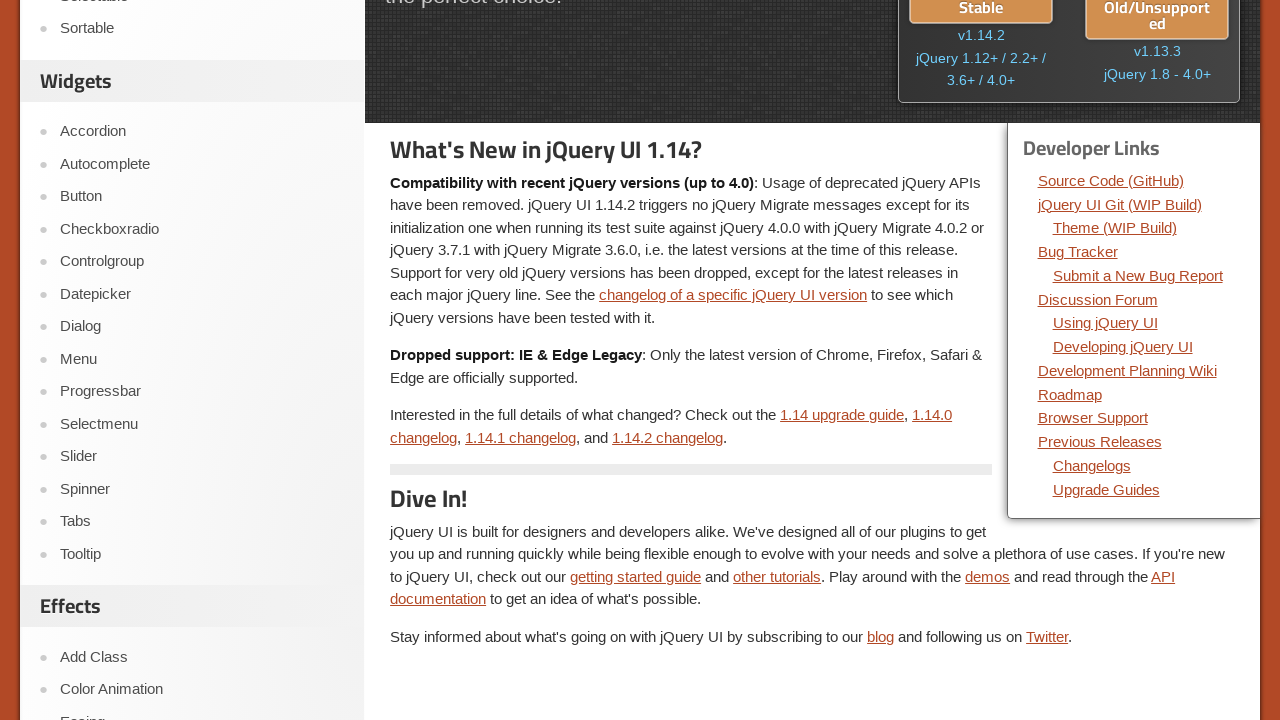